Demonstrates click-and-hold, move, then release mouse button actions

Starting URL: https://crossbrowsertesting.github.io/drag-and-drop

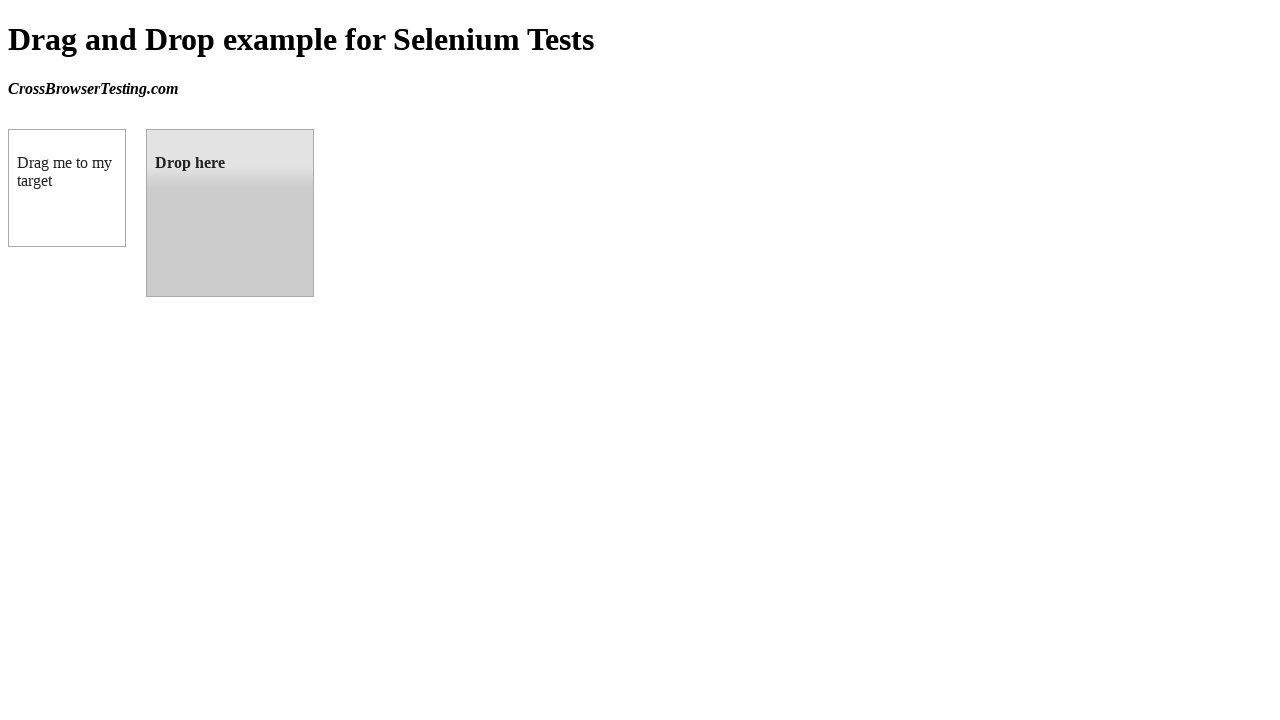

Waited for draggable element to load
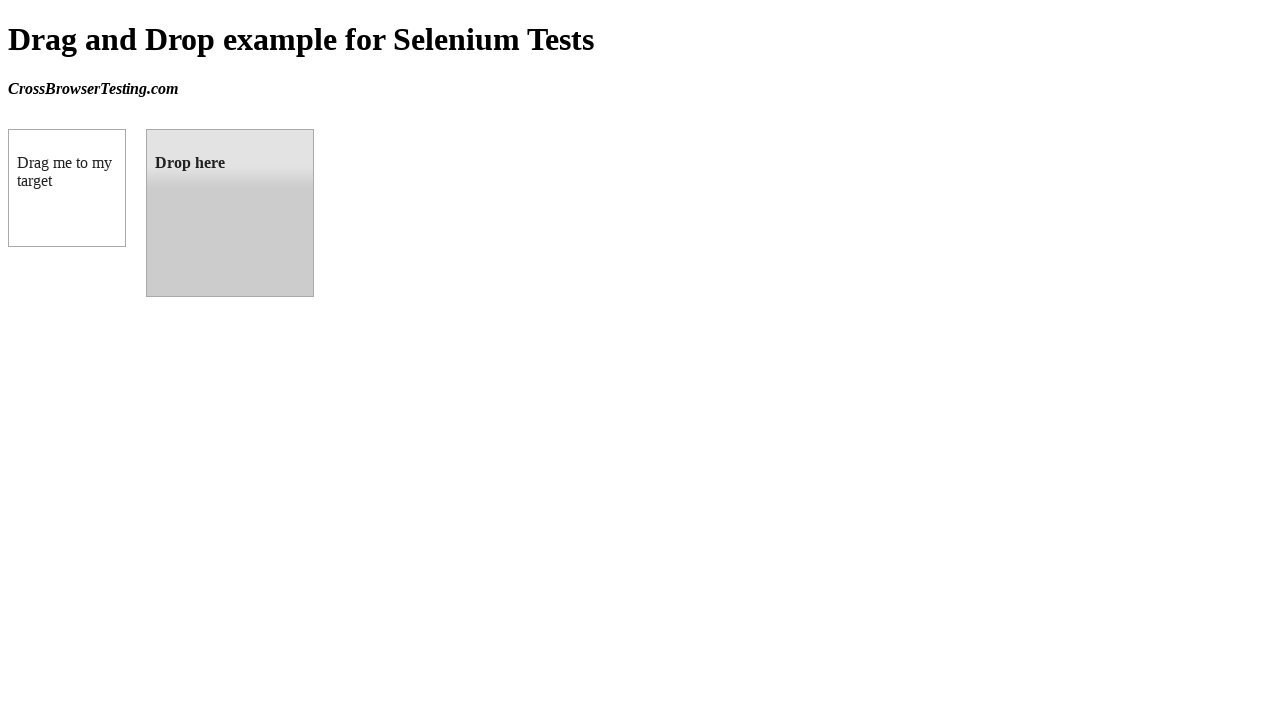

Waited for droppable element to load
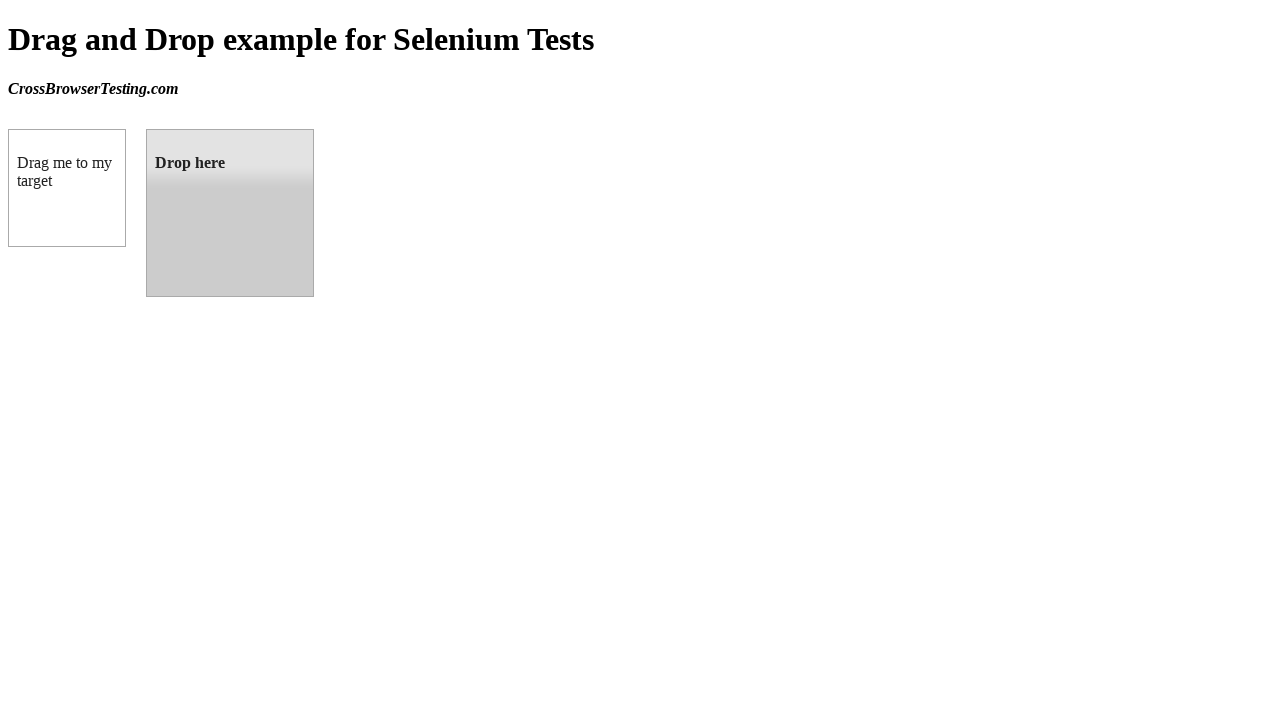

Moved mouse to center of draggable element at (67, 188)
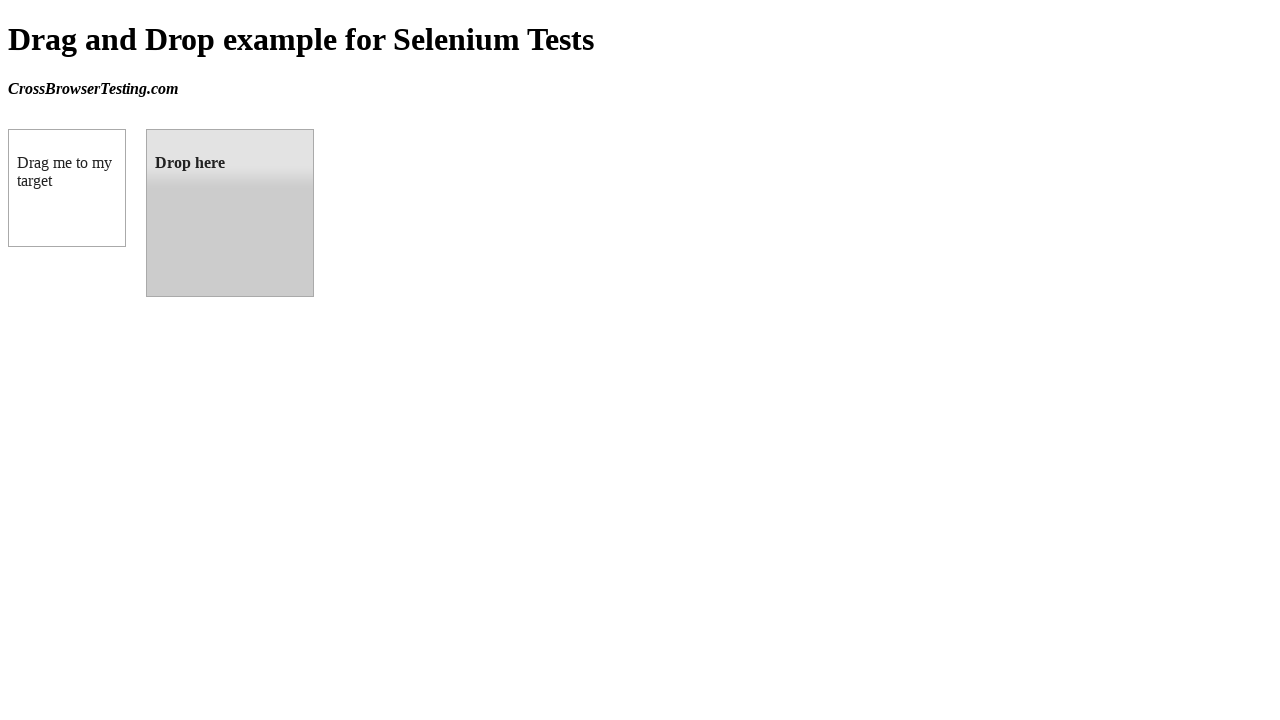

Pressed and held mouse button on draggable element at (67, 188)
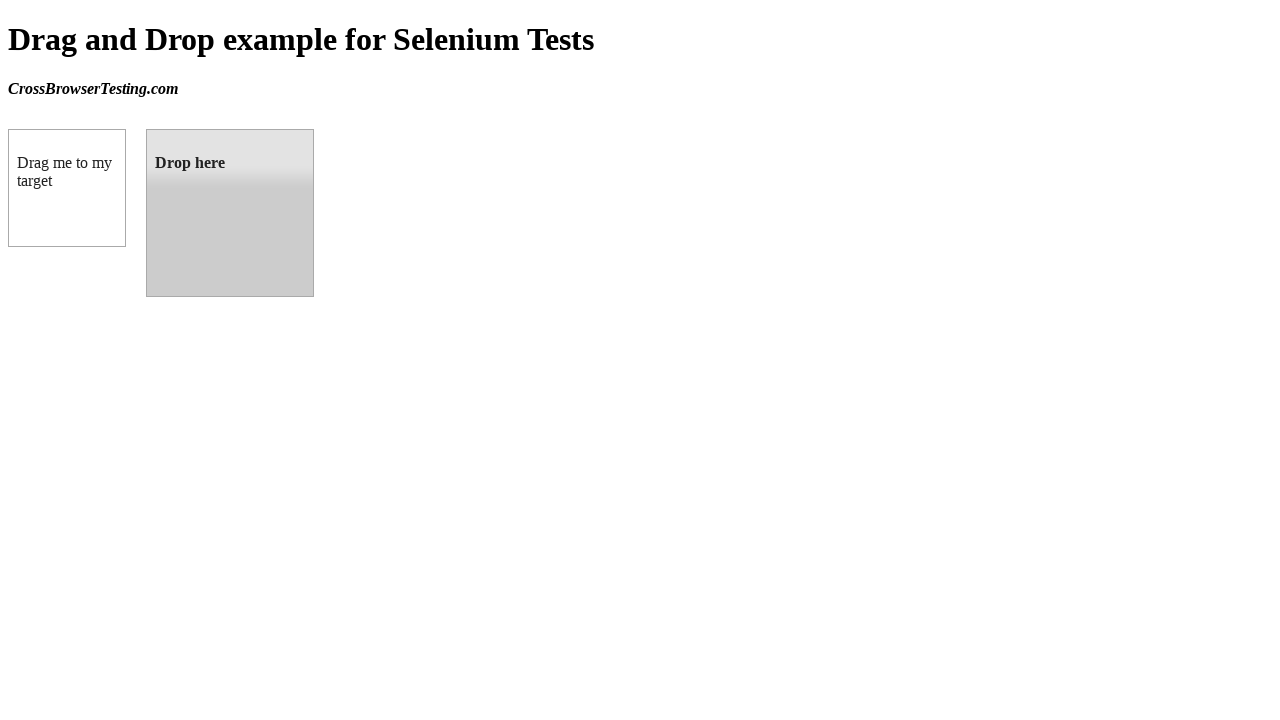

Moved mouse to center of droppable element while holding button at (230, 213)
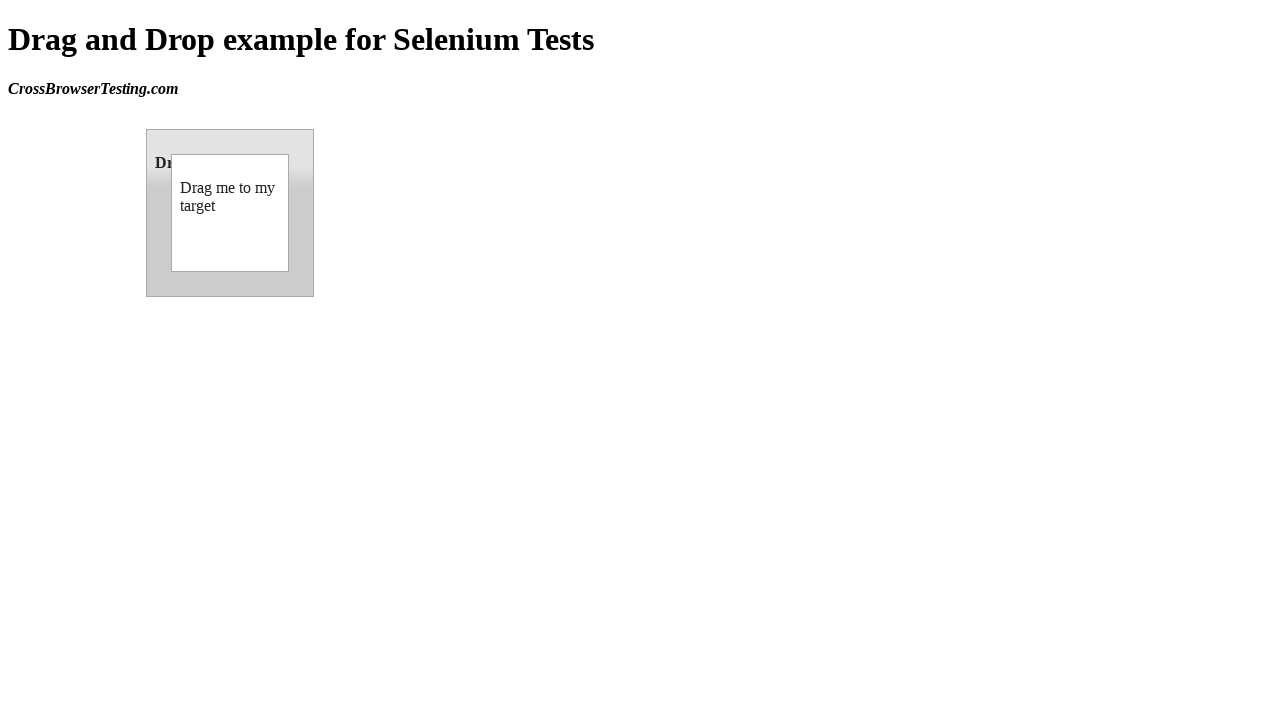

Released mouse button to complete drag-and-drop operation at (230, 213)
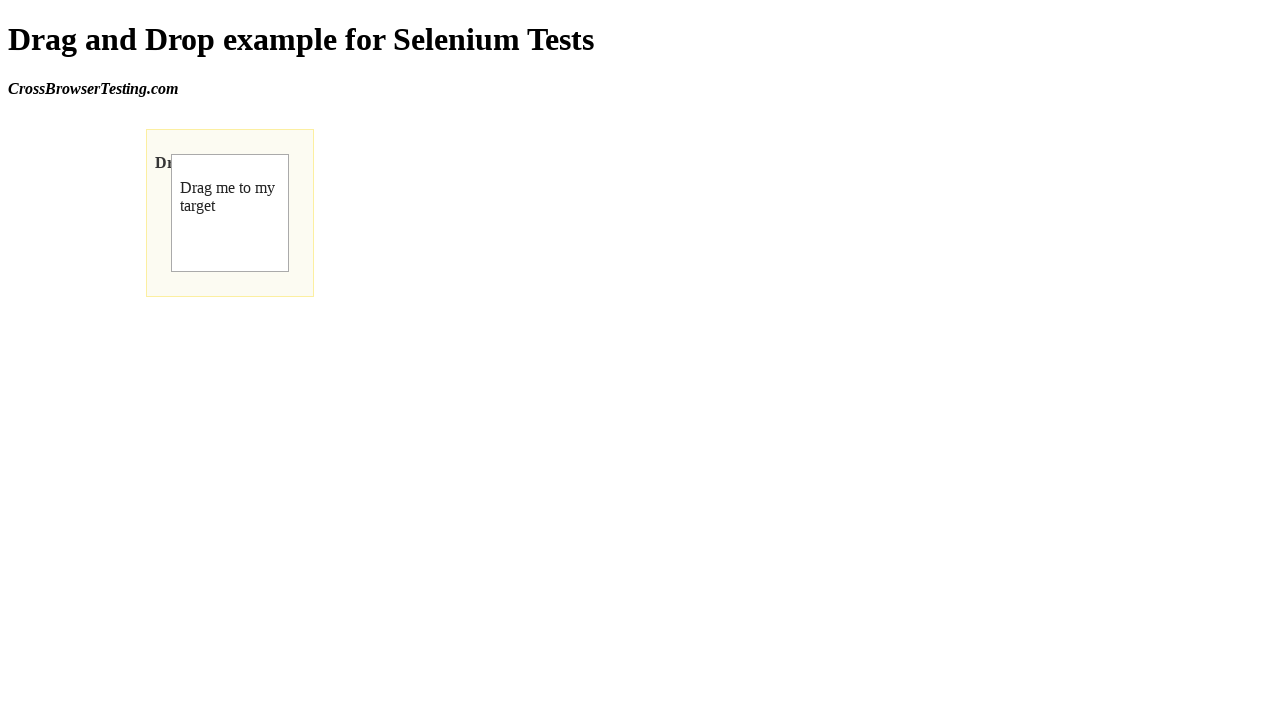

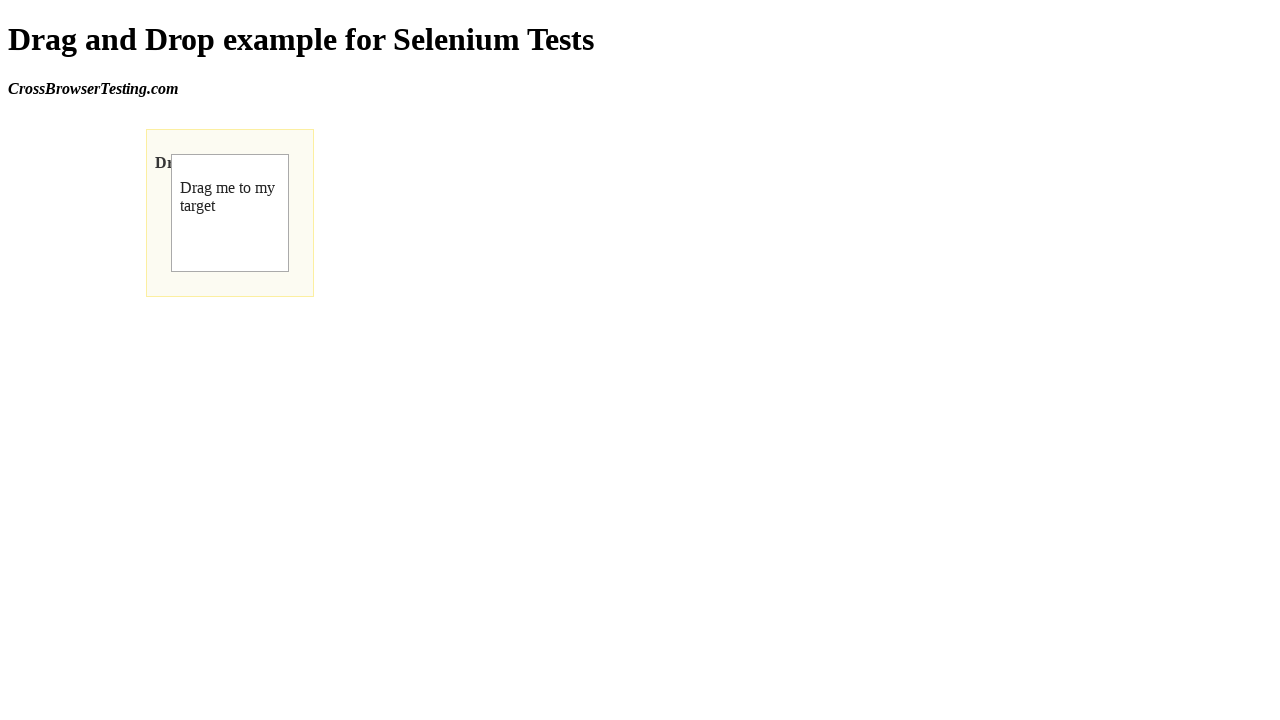